Tests element highlighting functionality by navigating to a page with a large table and visually highlighting a specific element by changing its CSS border style using JavaScript execution.

Starting URL: http://the-internet.herokuapp.com/large

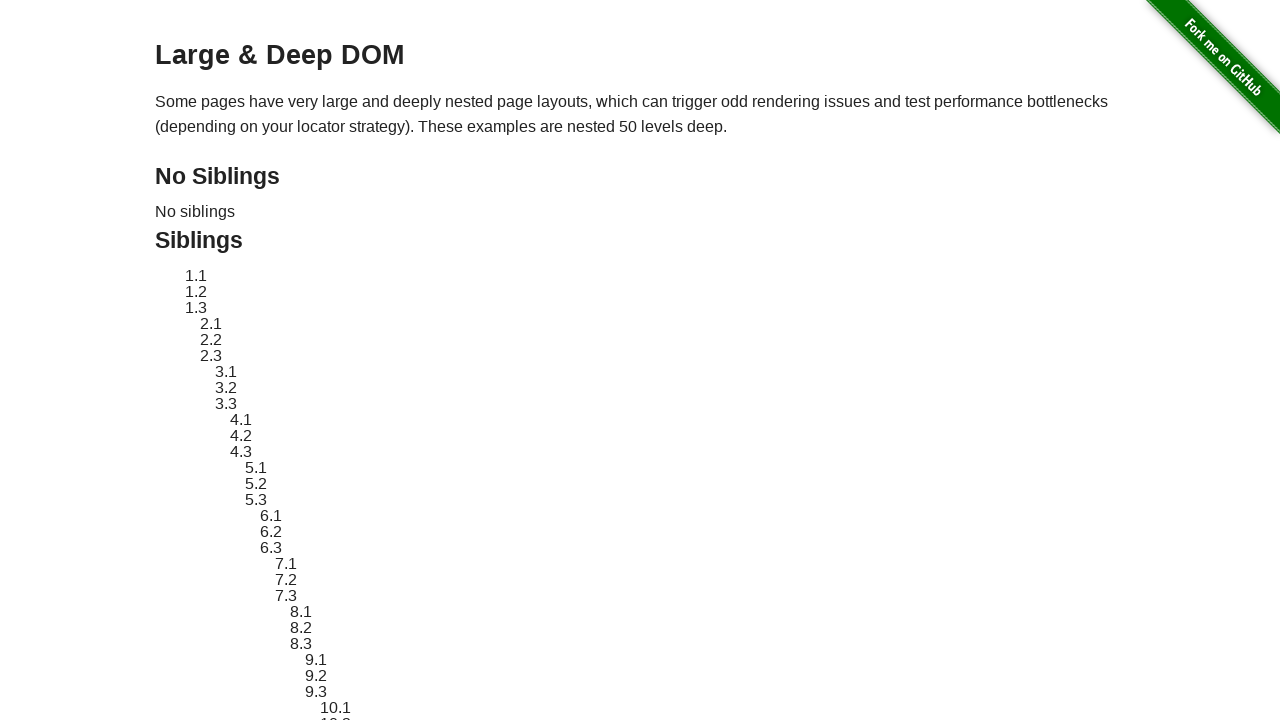

Target element #sibling-2.3 loaded and ready
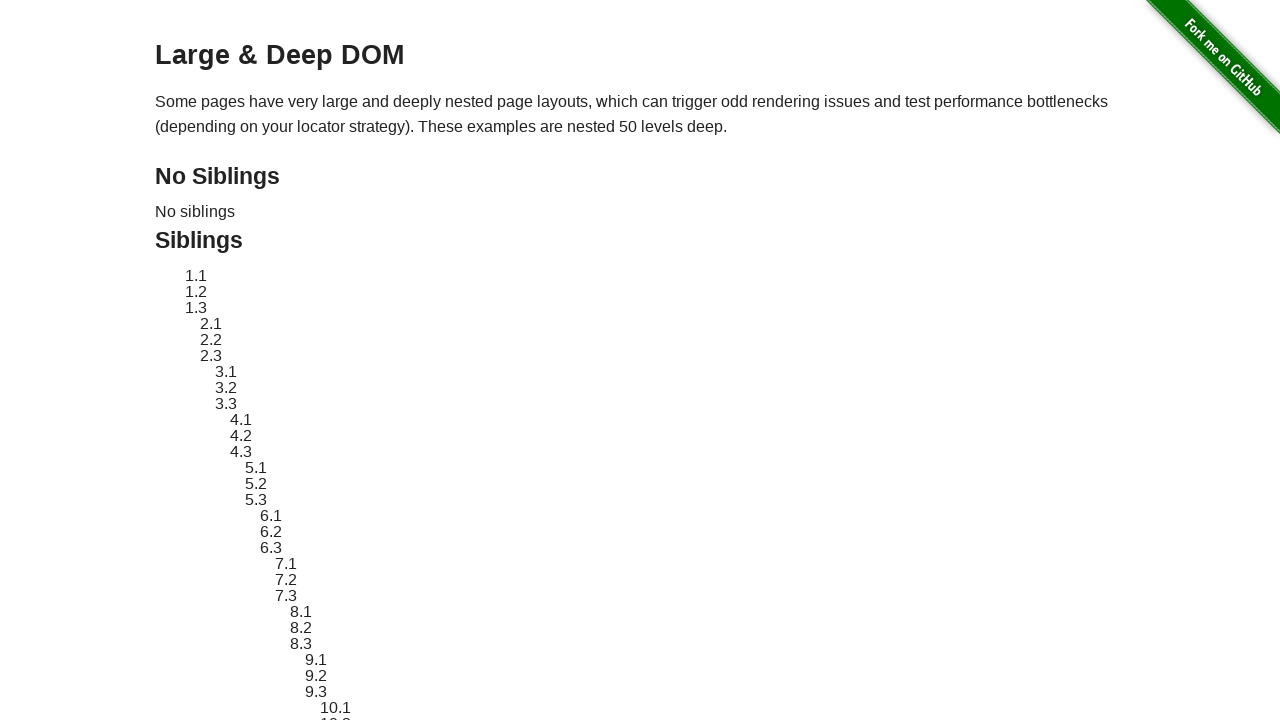

Retrieved original style attribute from target element
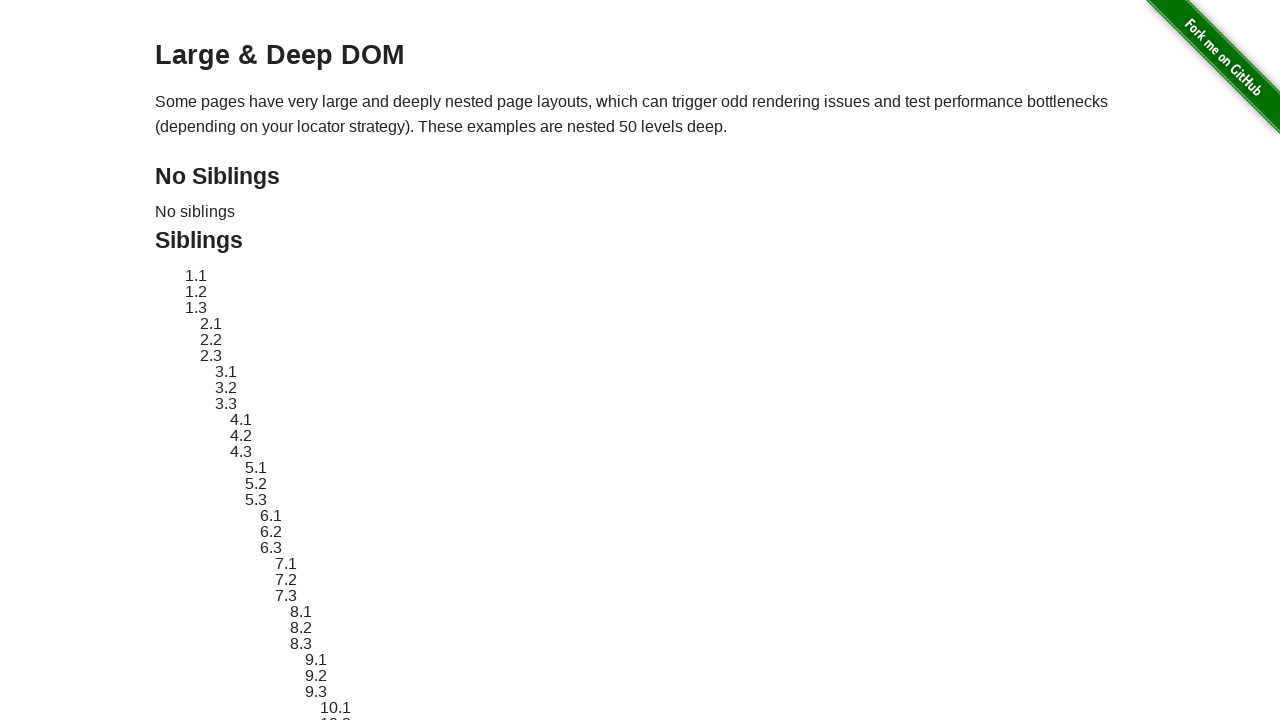

Applied red dashed border highlight to target element
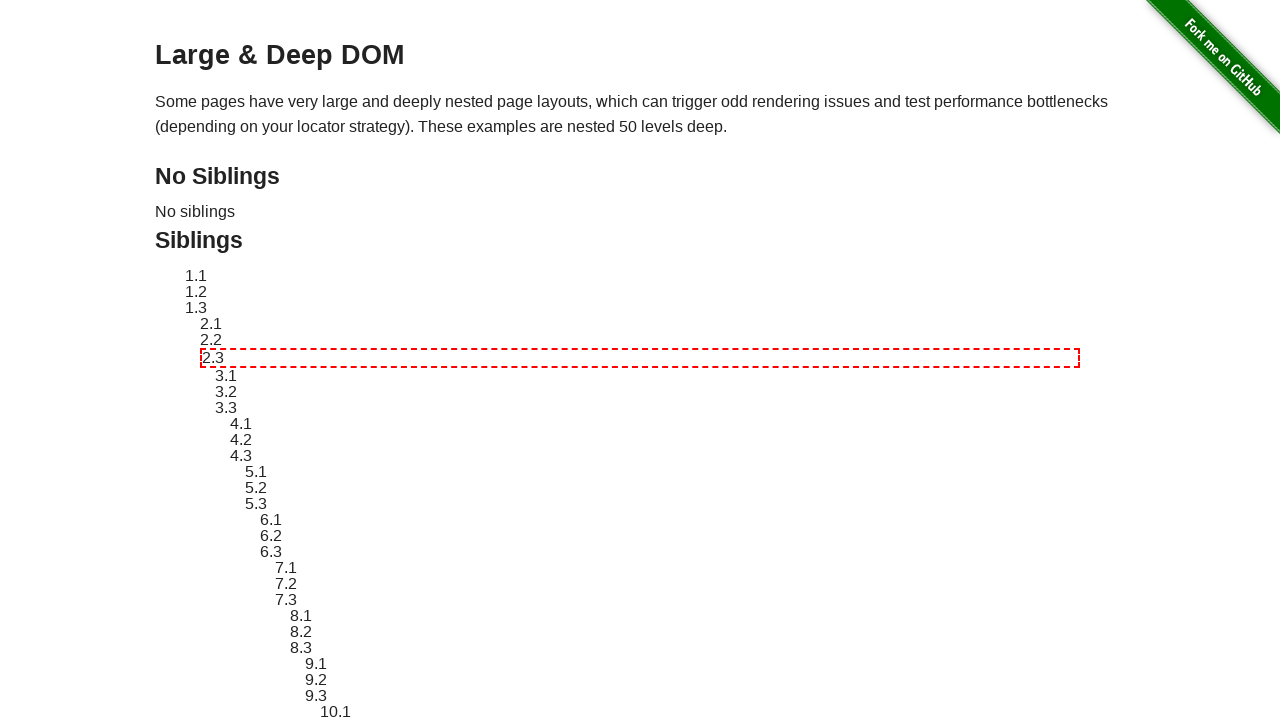

Waited 2 seconds to observe highlighted element
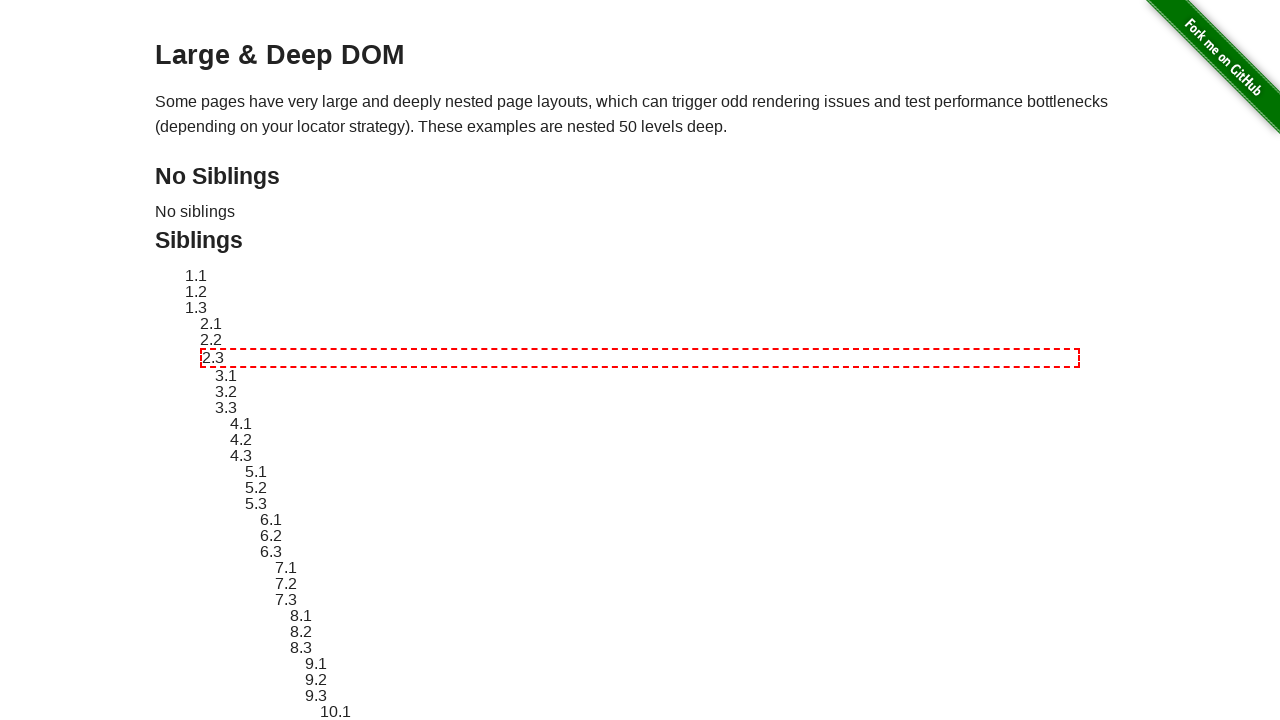

Reverted target element to original style
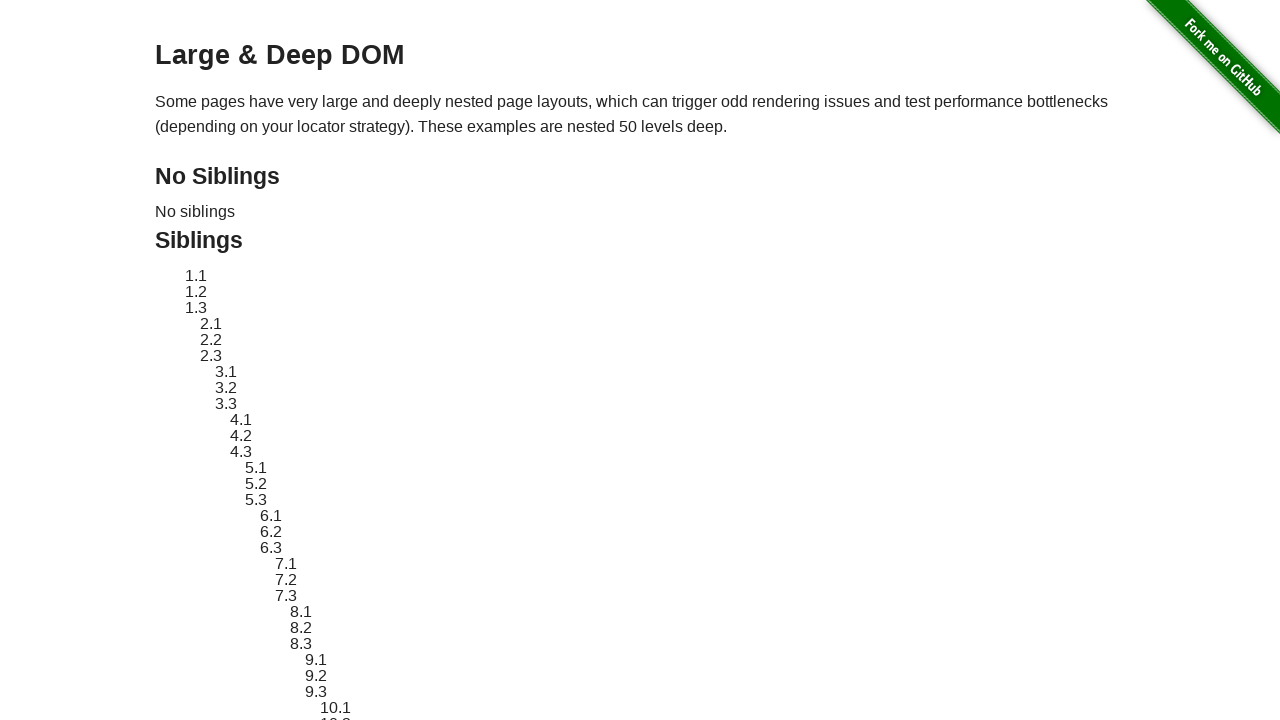

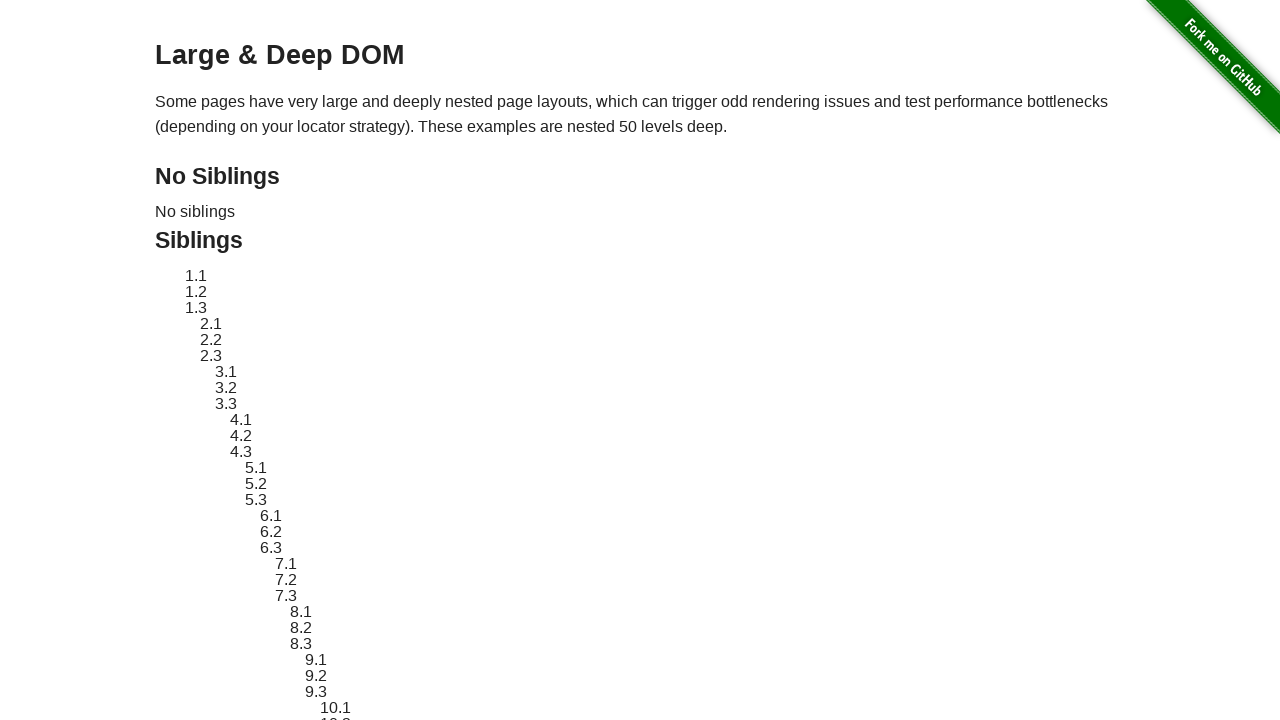